Tests window handling by clicking a link that opens a new window, switching to it, and verifying the title changes

Starting URL: https://practice.cydeo.com/windows

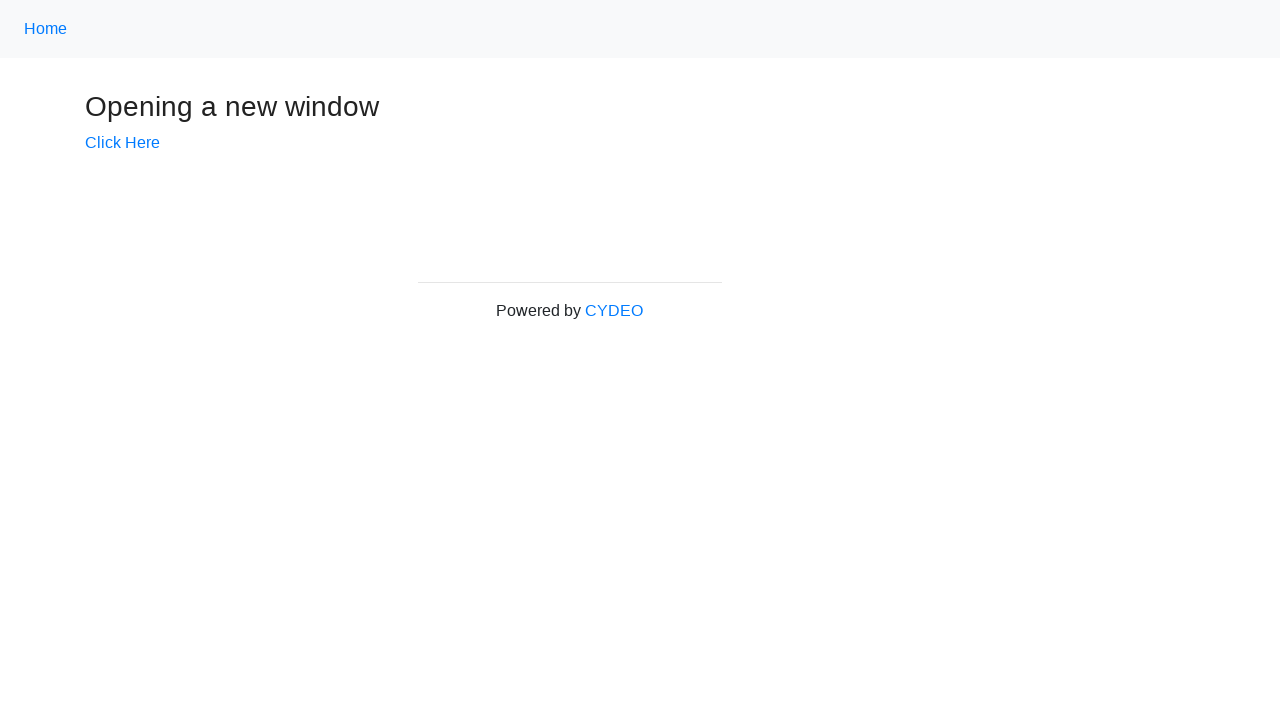

Verified initial page title is 'Windows'
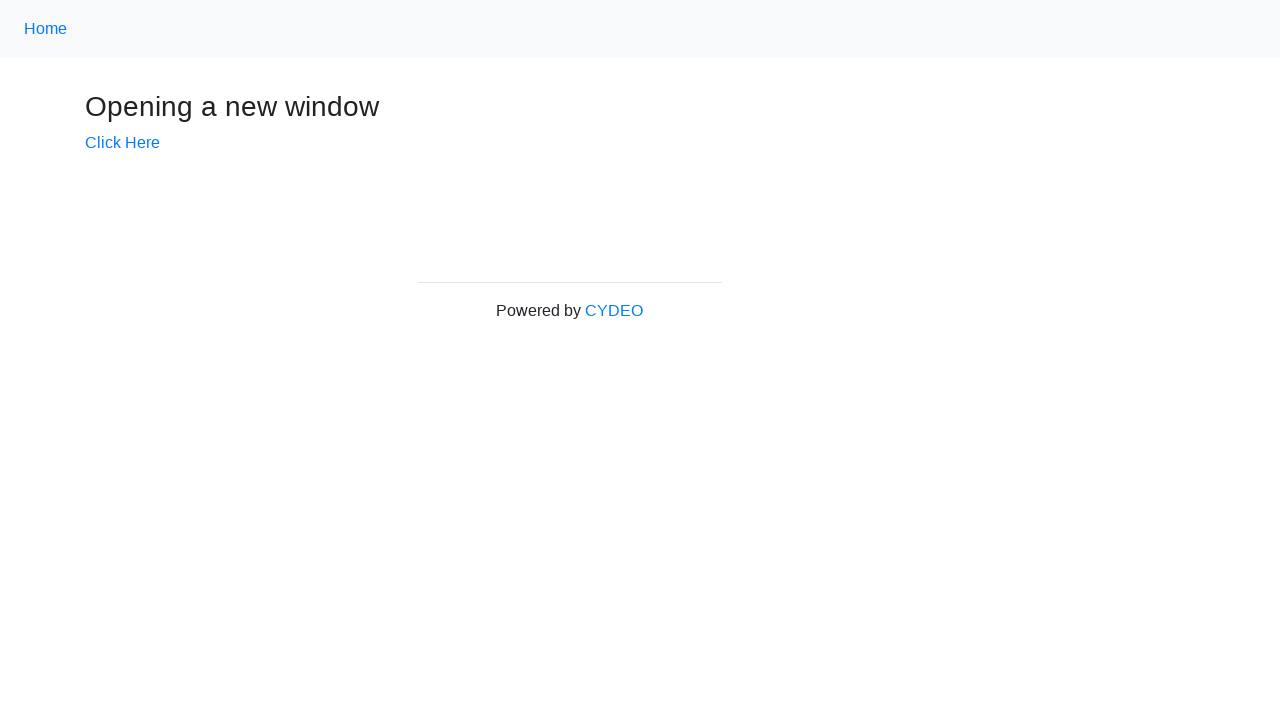

Clicked link that opens a new window at (122, 143) on xpath=//a[@target='_blank']
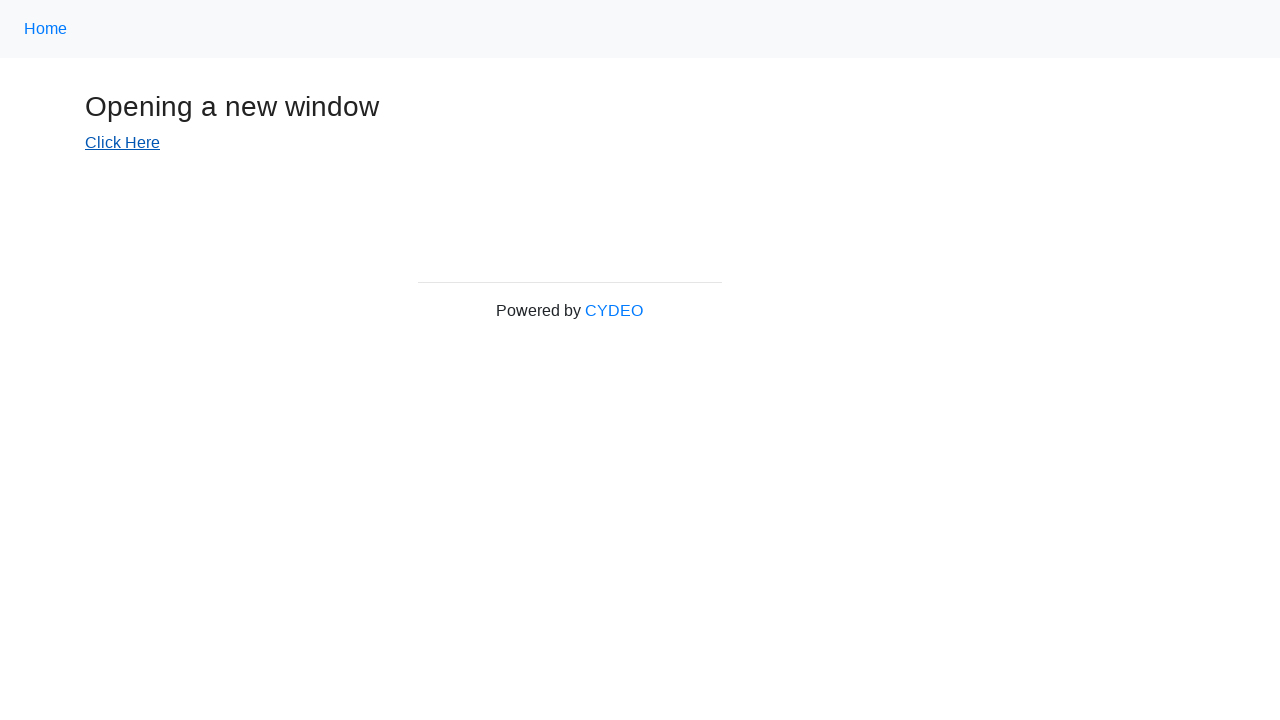

New window opened and captured
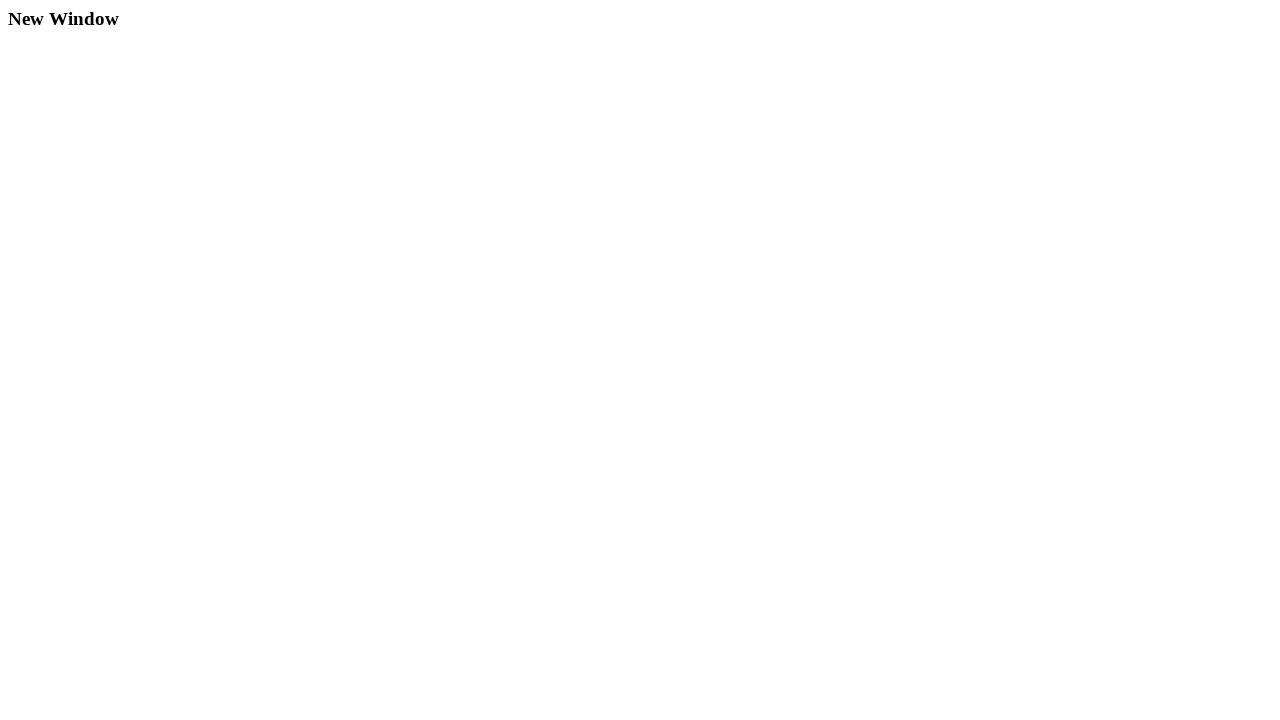

Verified new window title is 'New Window'
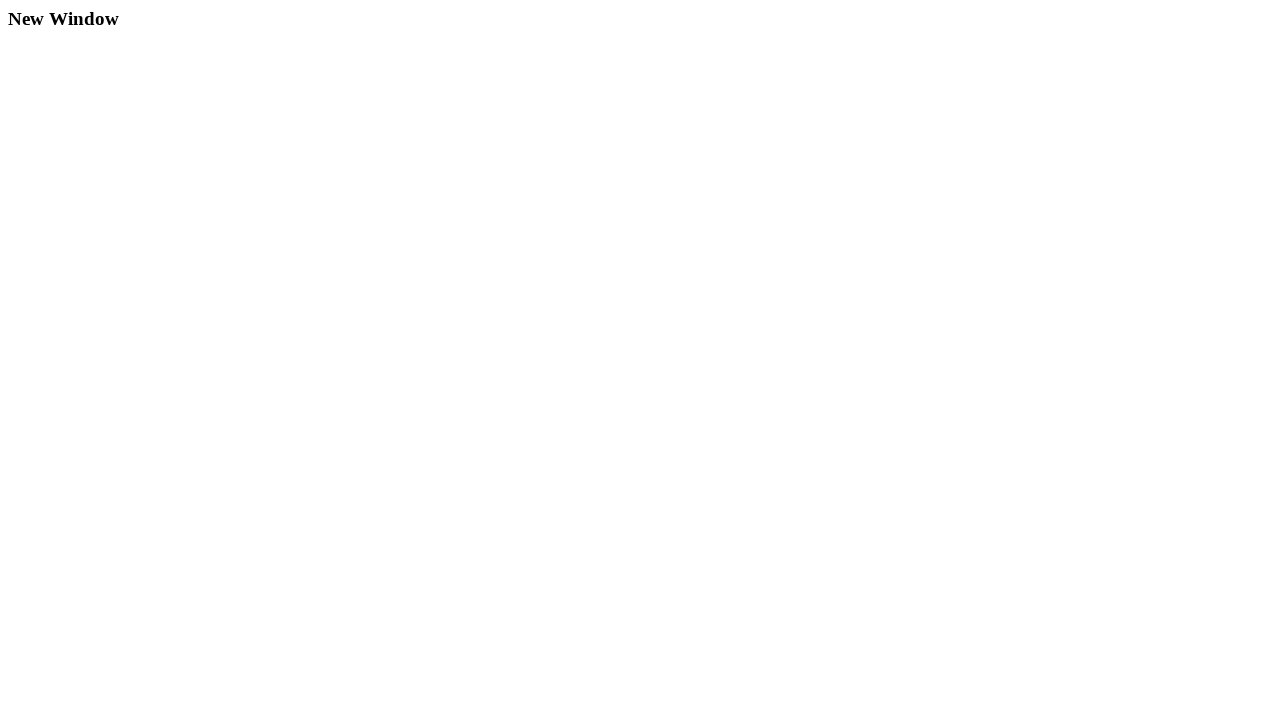

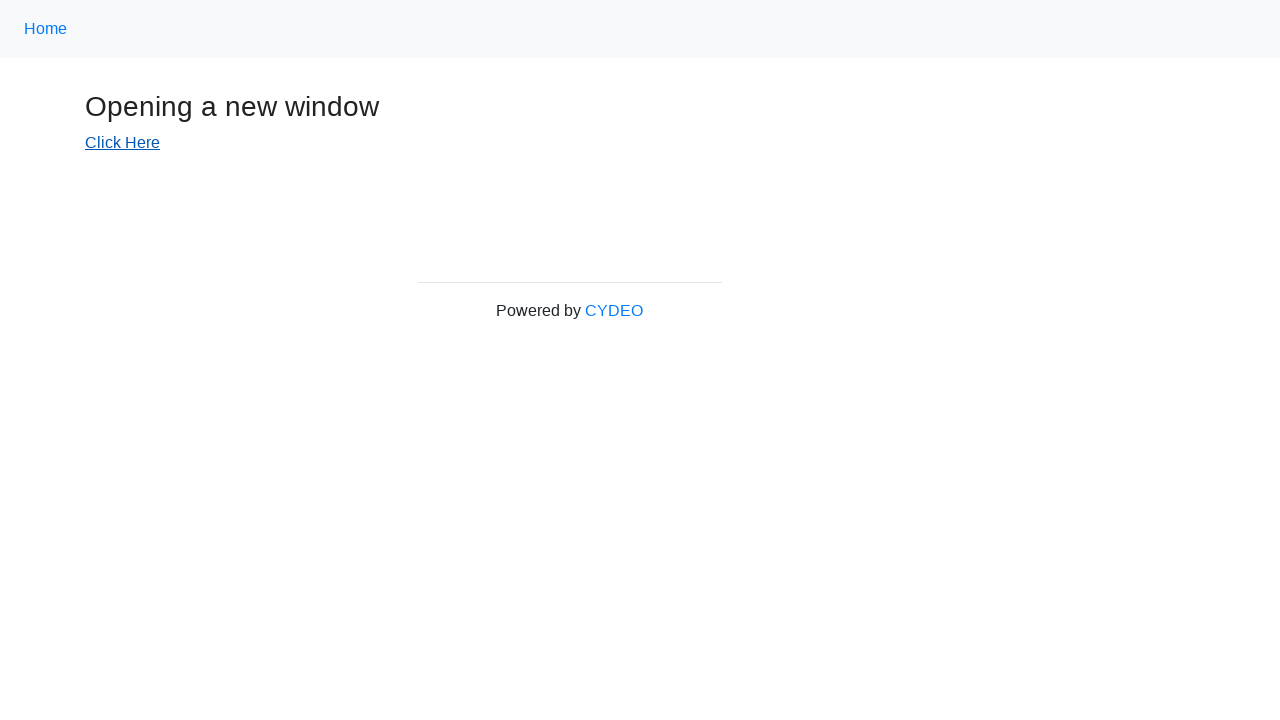